Tests autocomplete functionality by typing a country name in a search box and selecting a matching suggestion from the dropdown list.

Starting URL: https://demo.automationtesting.in/AutoComplete.html

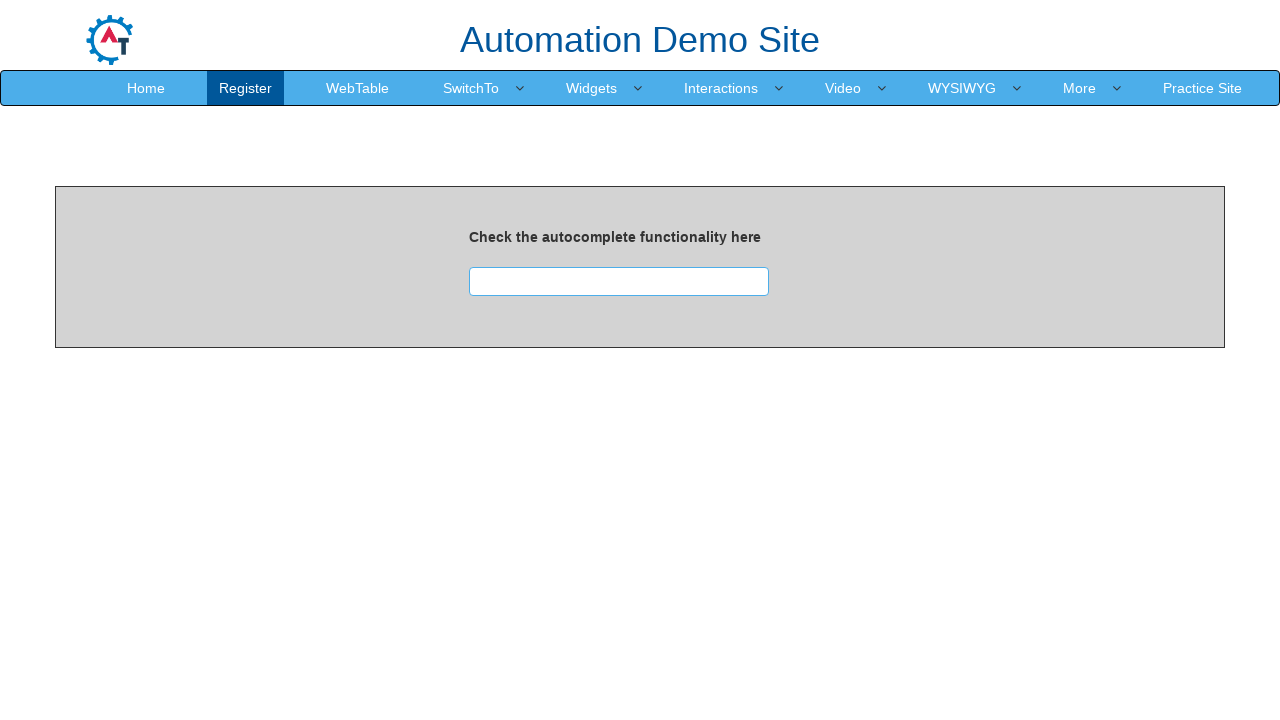

Typed 'Georgia' into autocomplete search box on #searchbox
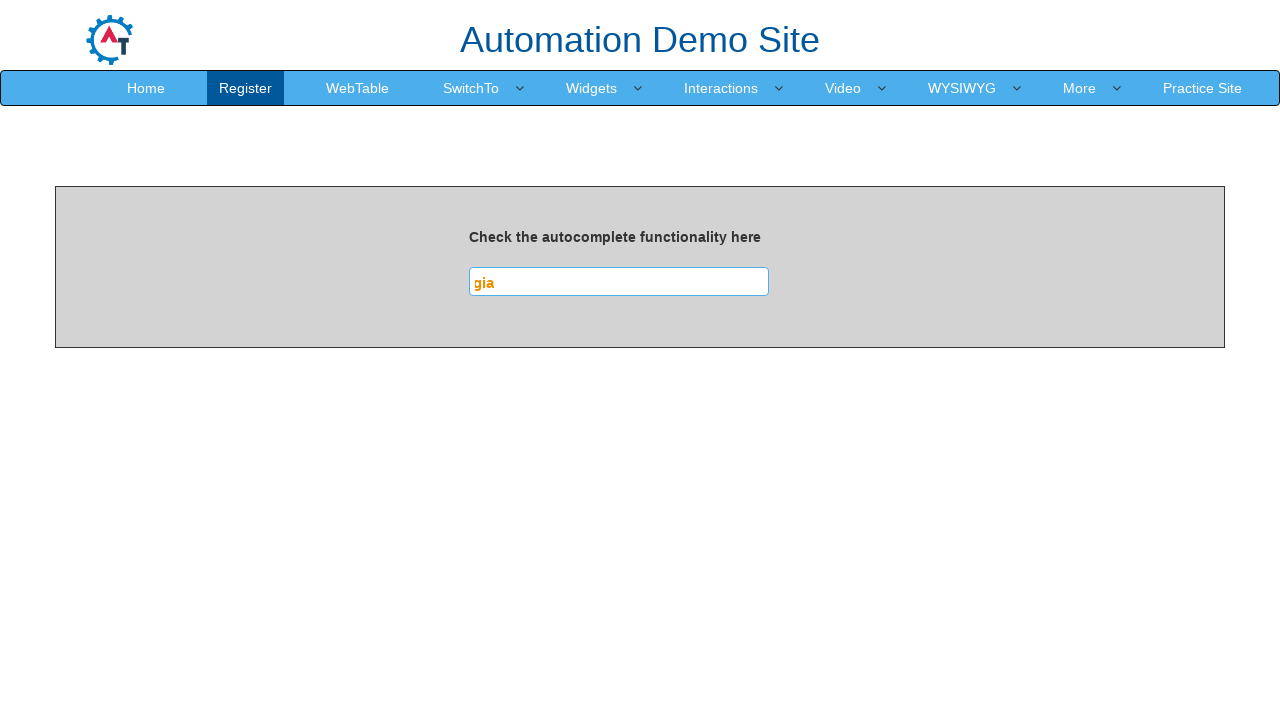

Autocomplete suggestions dropdown appeared
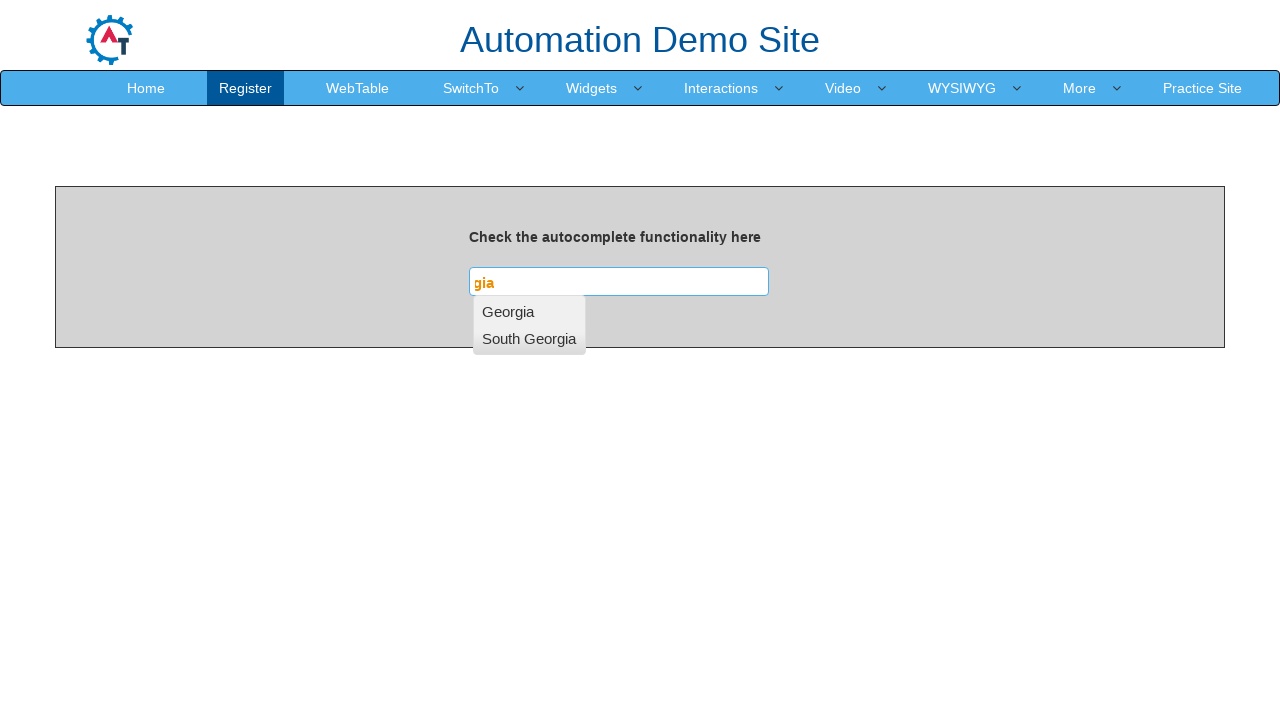

Selected 'Georgia' from autocomplete suggestions at (529, 311) on .ui-menu-item:has-text('Georgia')
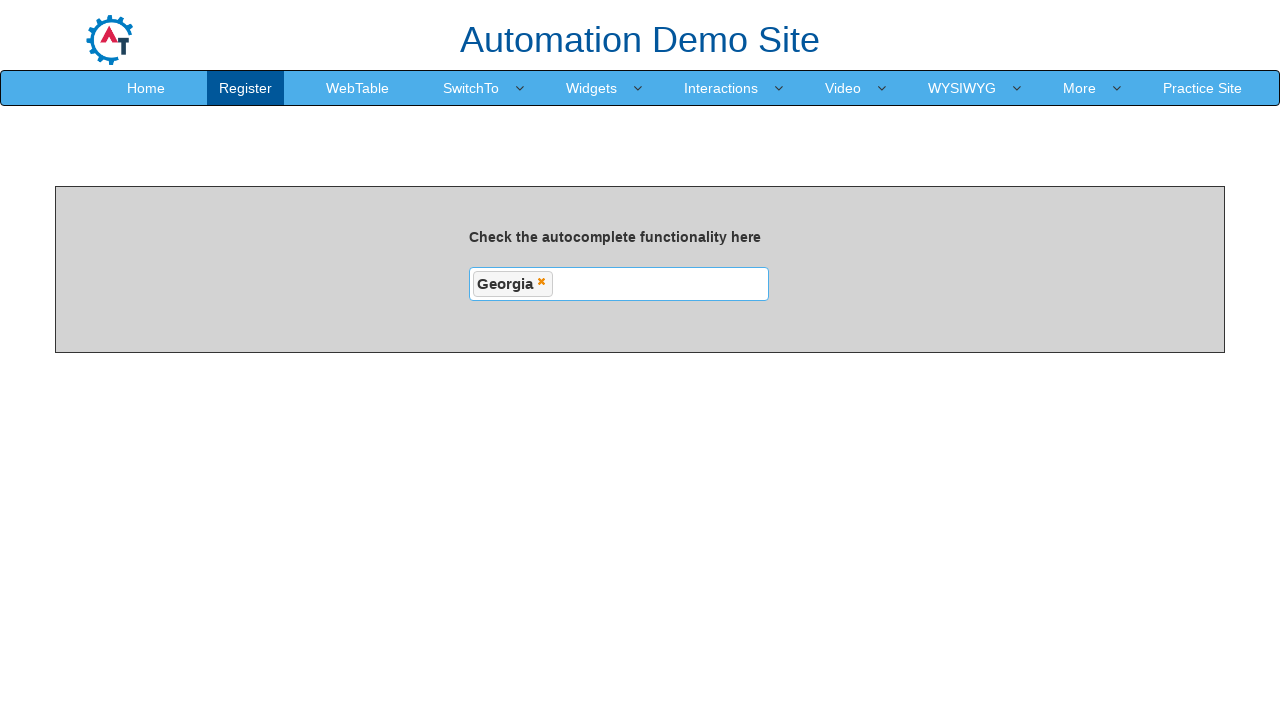

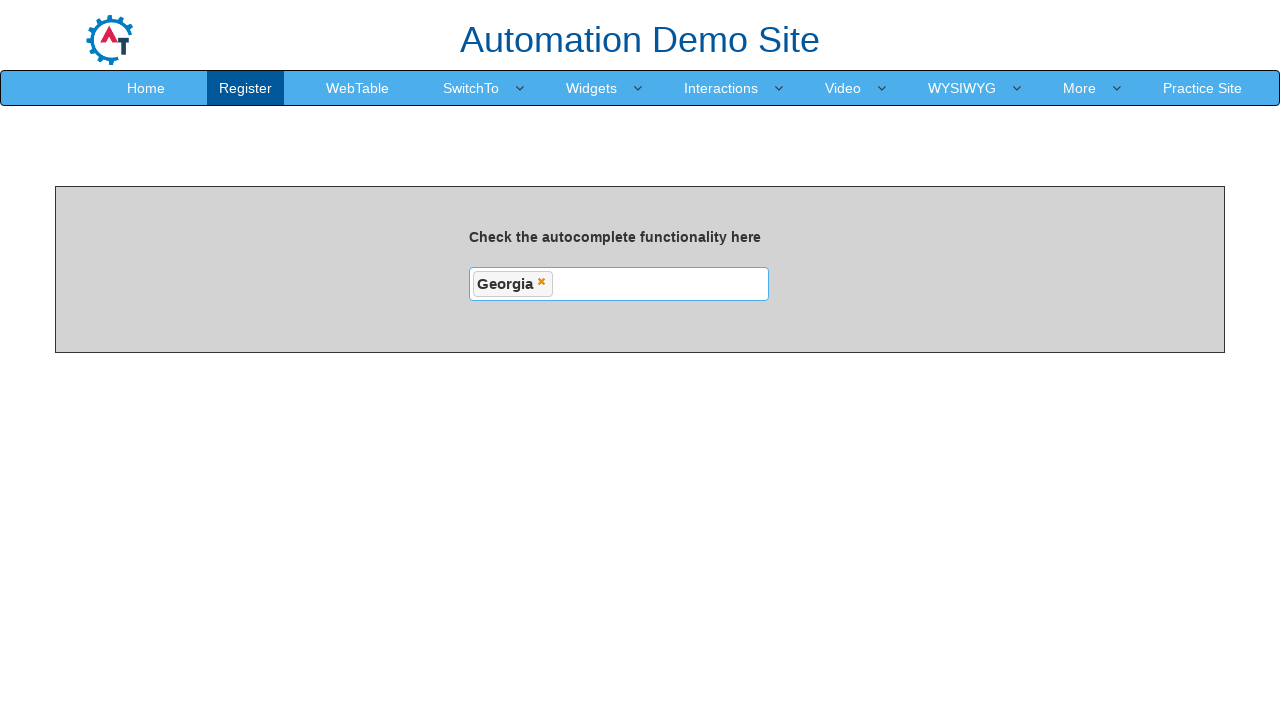